Navigates to the OrangeHRM demo site and retrieves the page title using JavaScript execution to verify the page loaded correctly.

Starting URL: https://opensource-demo.orangehrmlive.com/

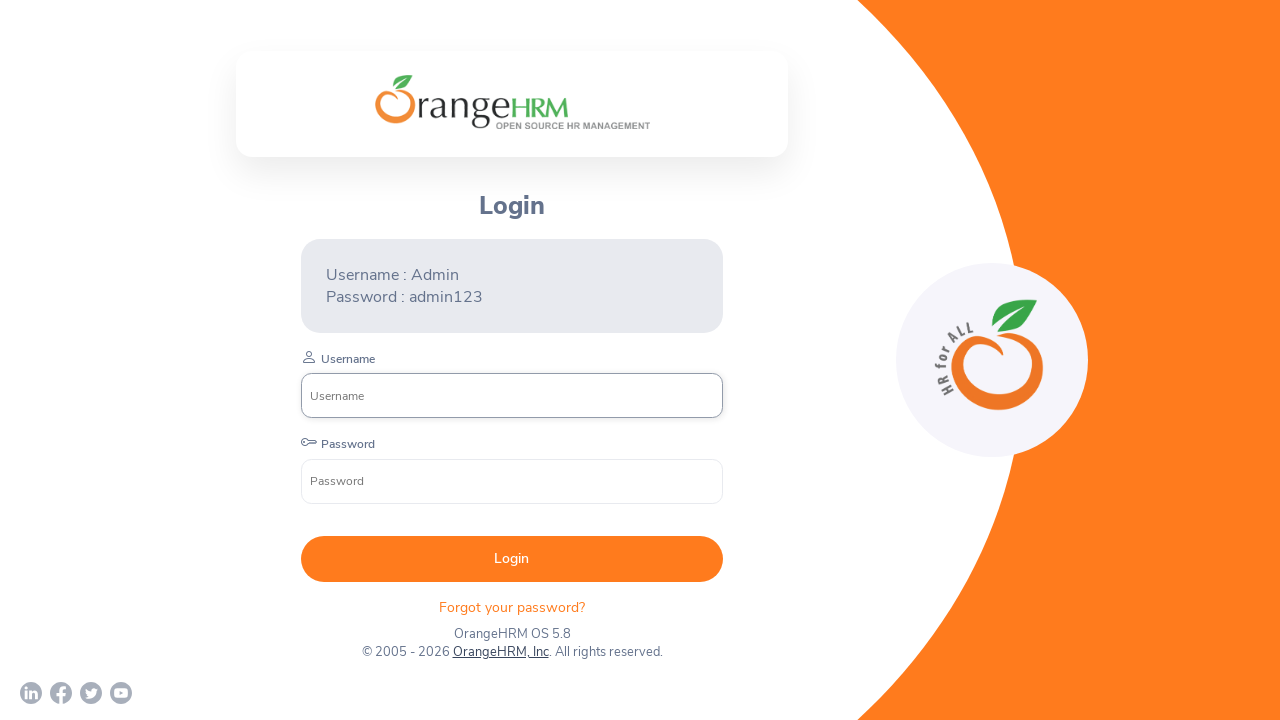

Navigated to OrangeHRM demo site
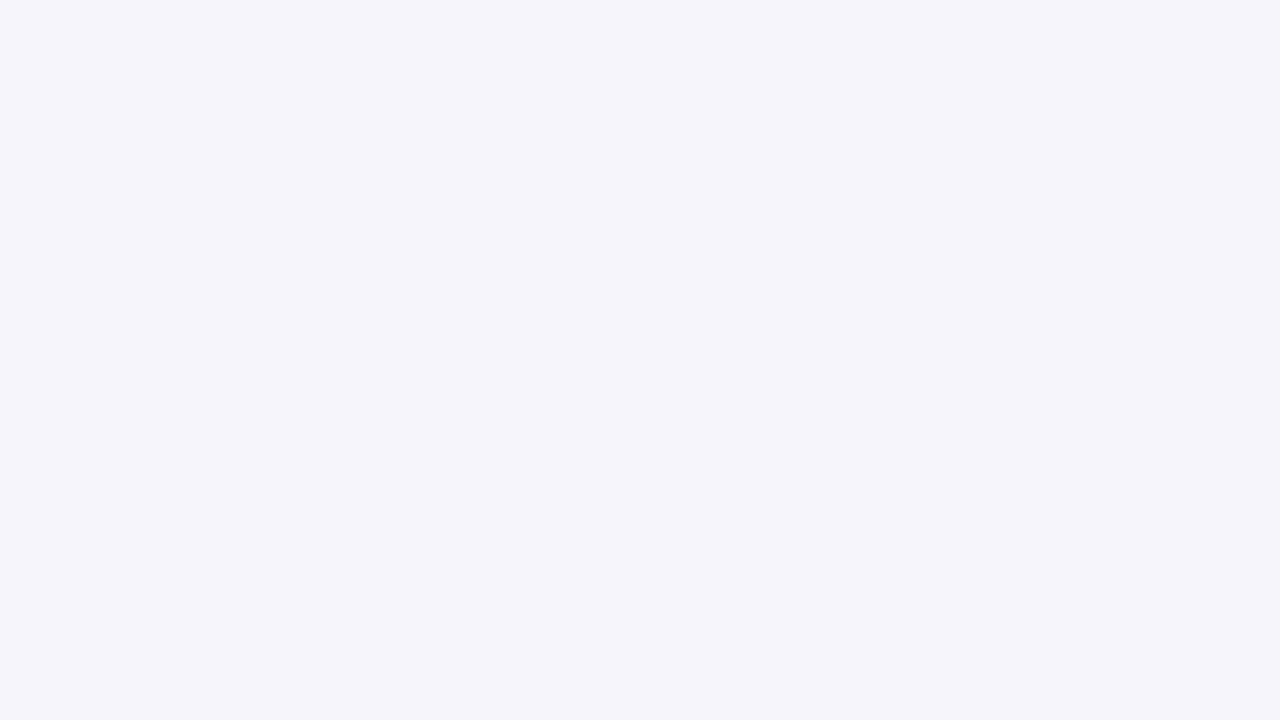

Set viewport size to 1920x1080
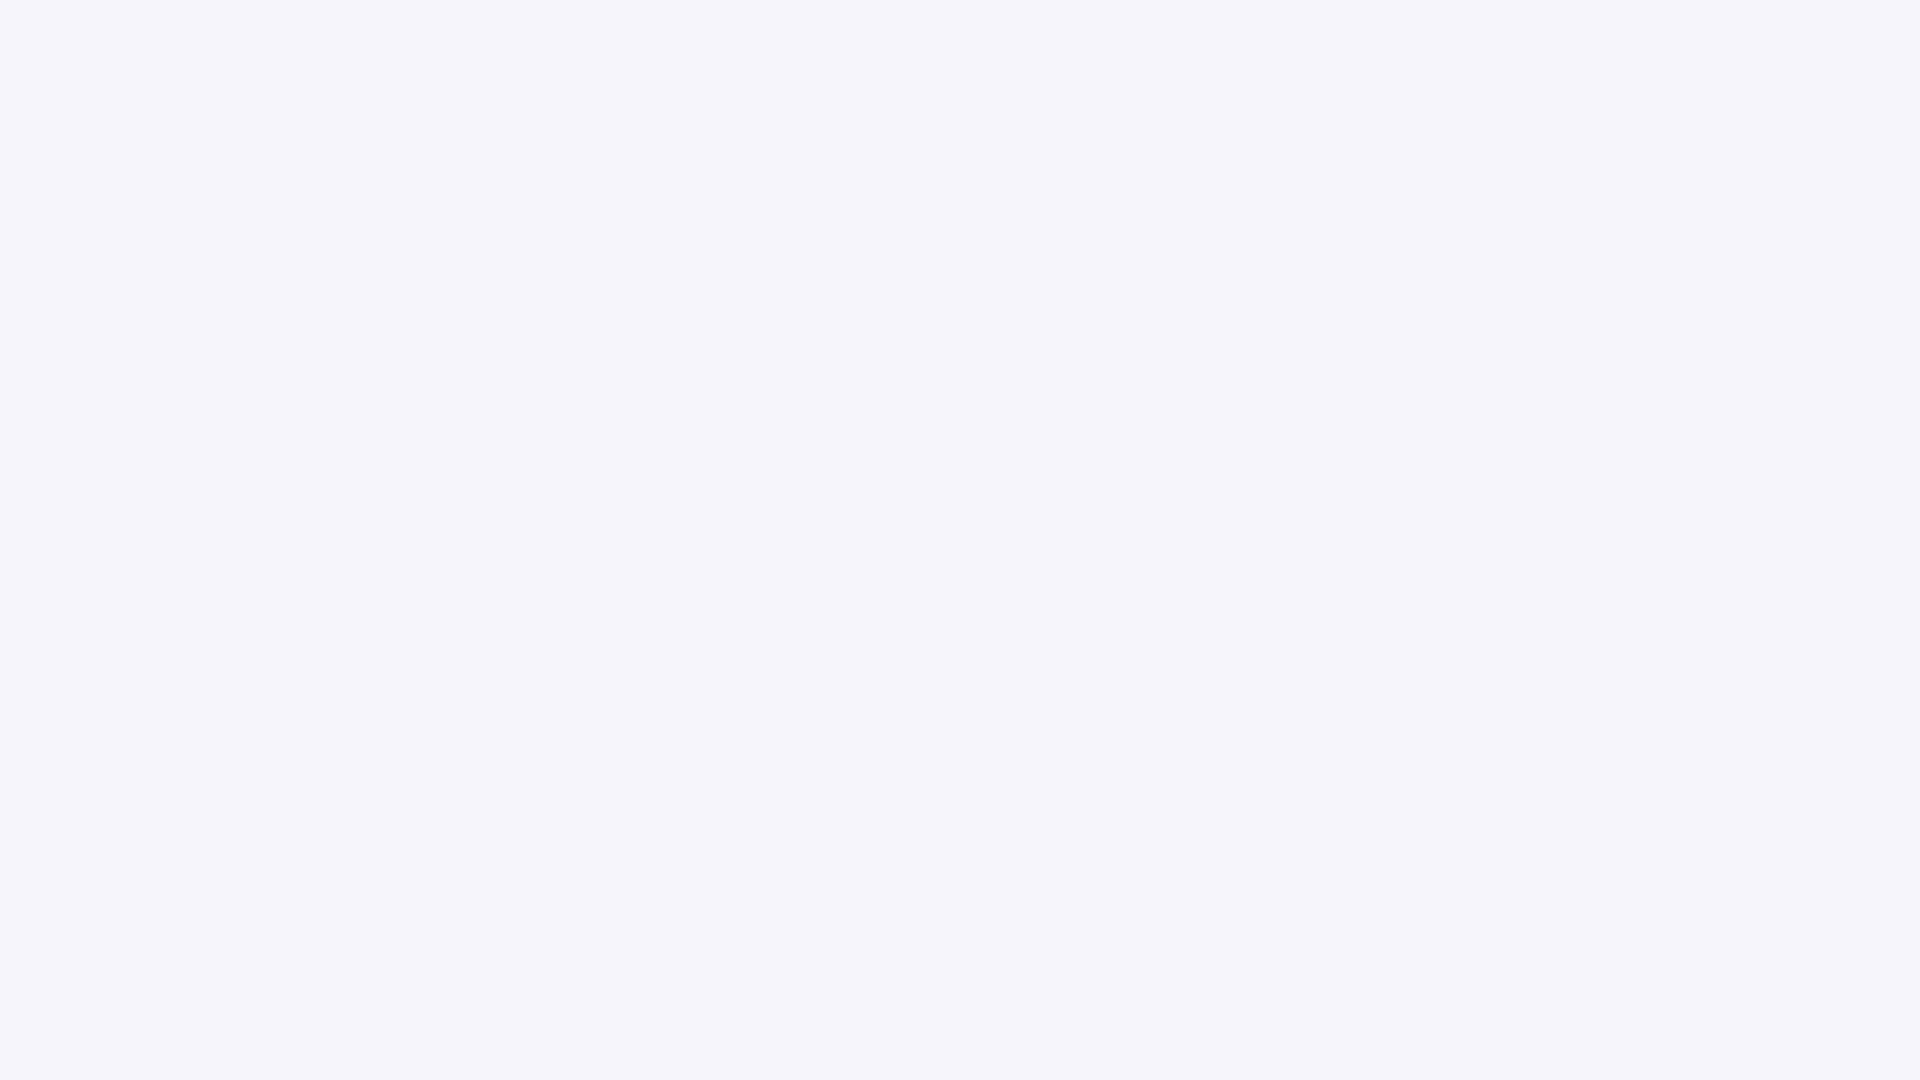

Retrieved page title using JavaScript: 'OrangeHRM'
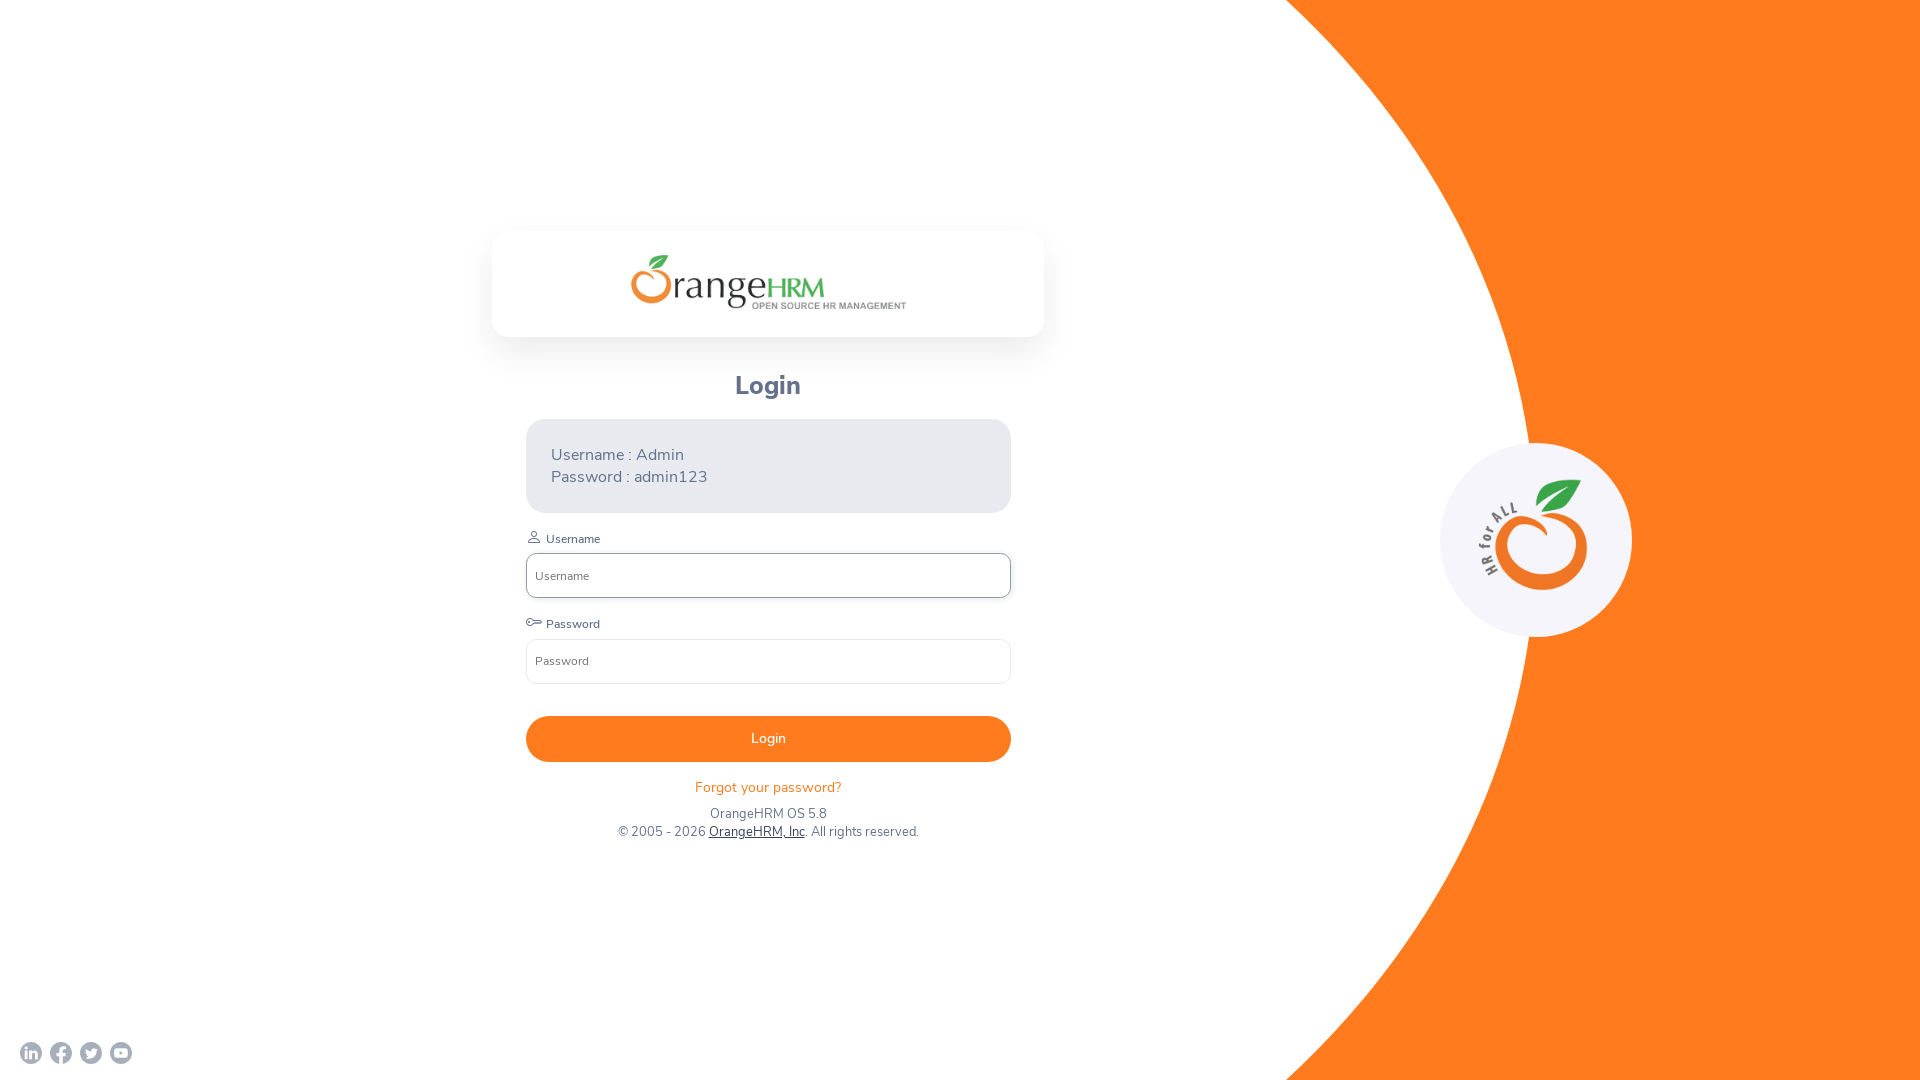

Waited for page to reach domcontentloaded state
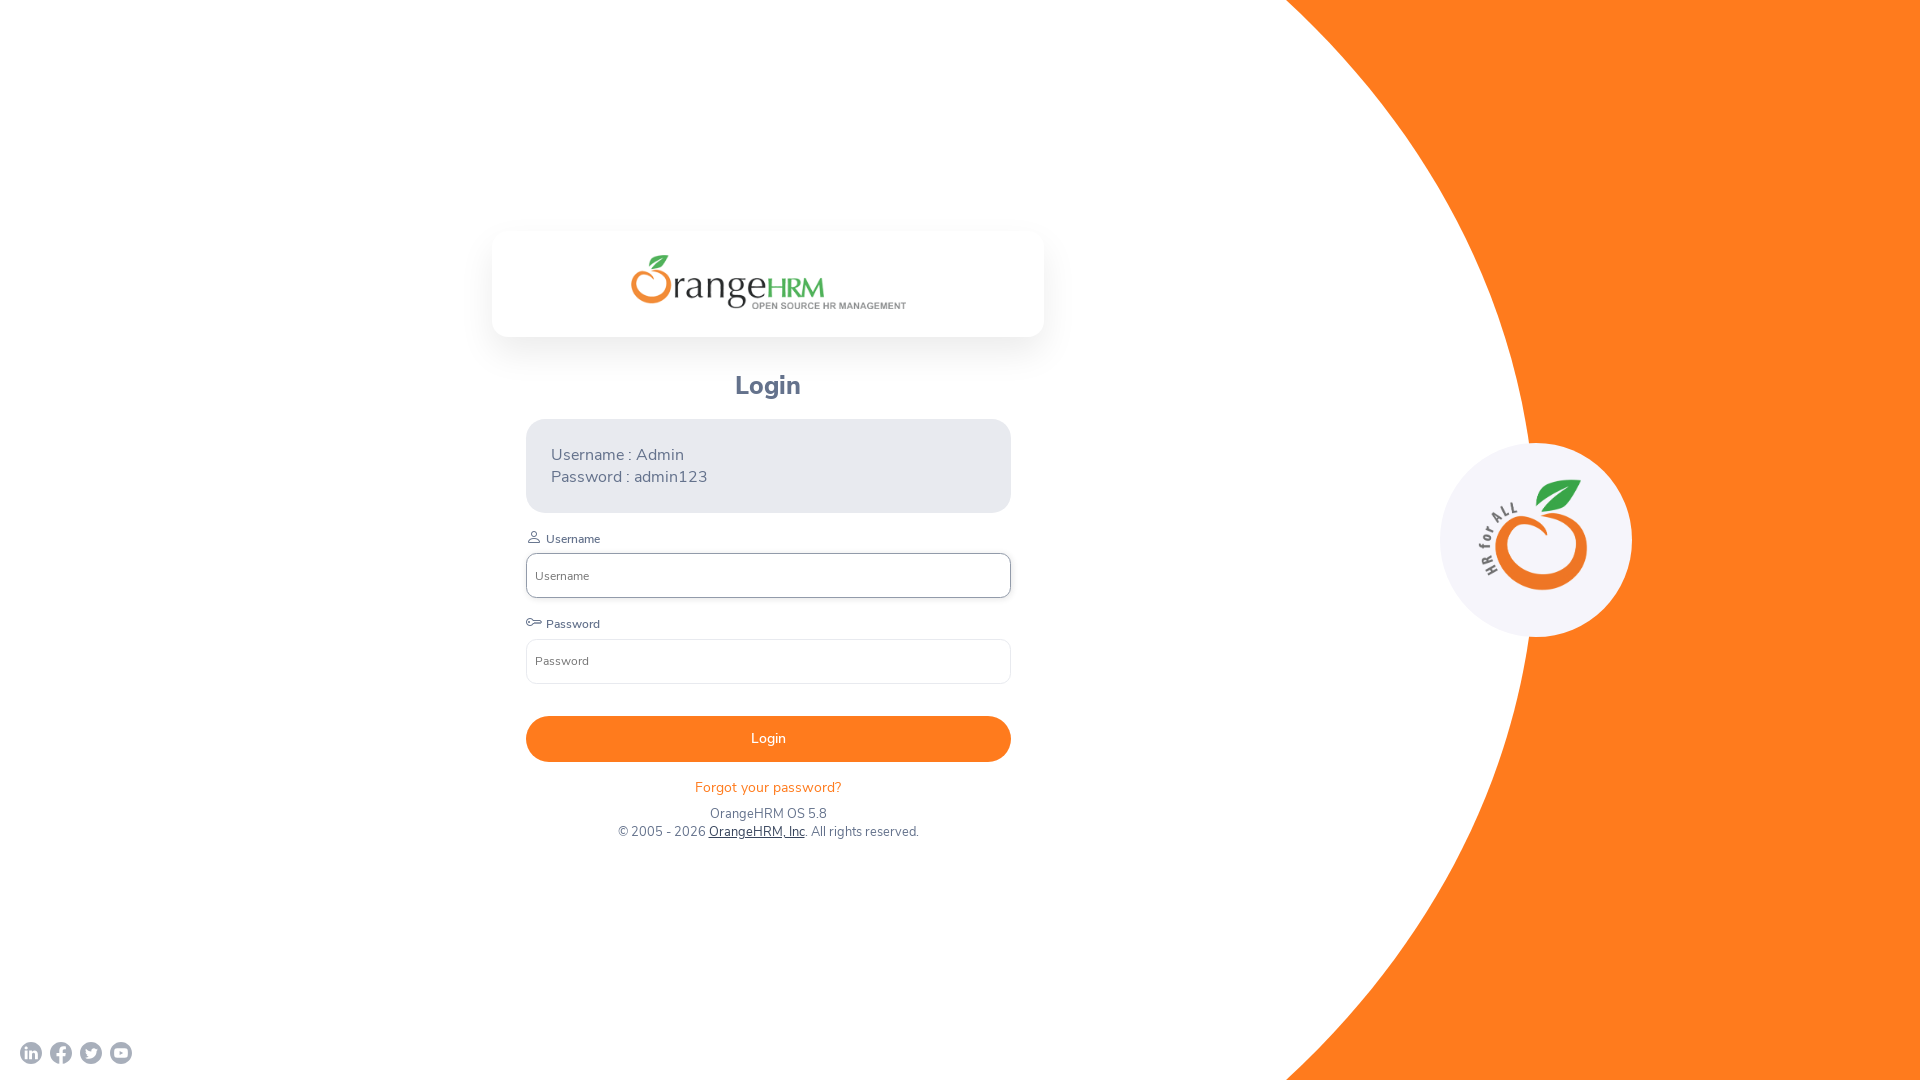

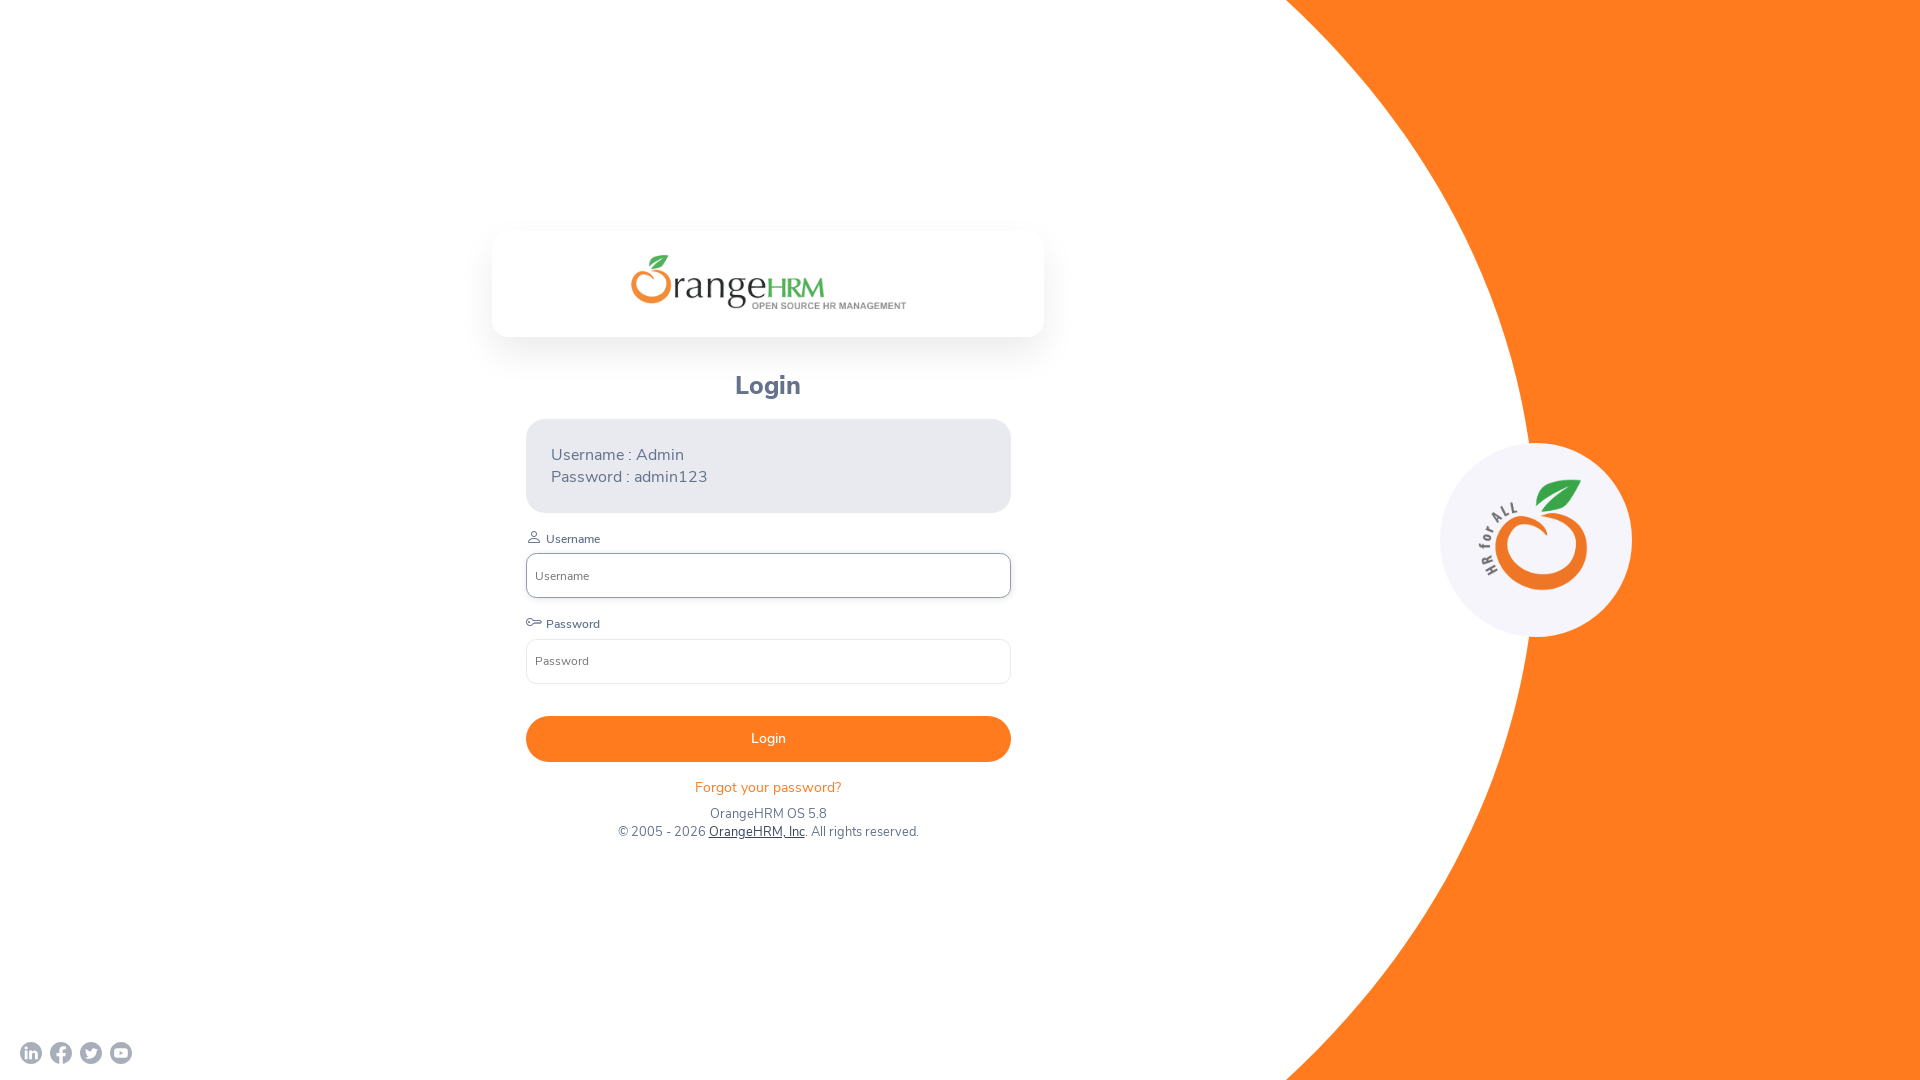